Tests iframe handling by switching to an iframe, clicking a button inside it, then switching back to the main content and clicking a theme change link

Starting URL: https://www.w3schools.com/js/tryit.asp?filename=tryjs_myfirst

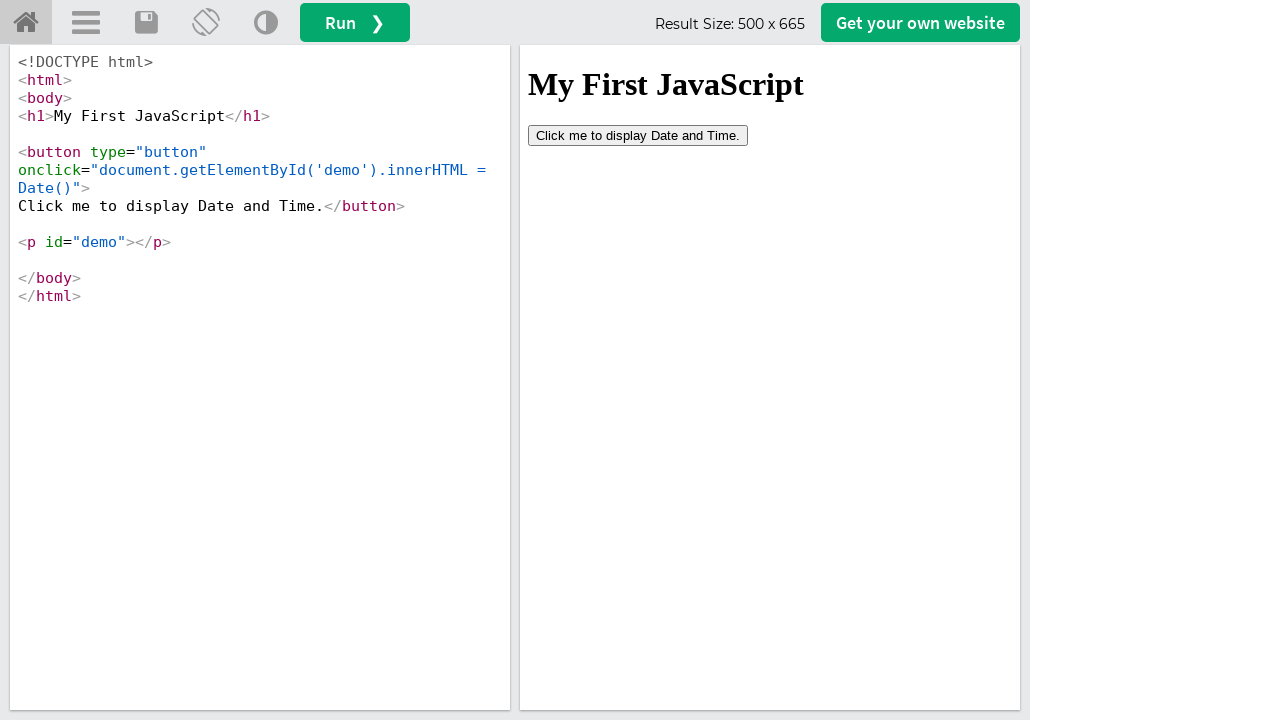

Located iframe with id 'iframeResult'
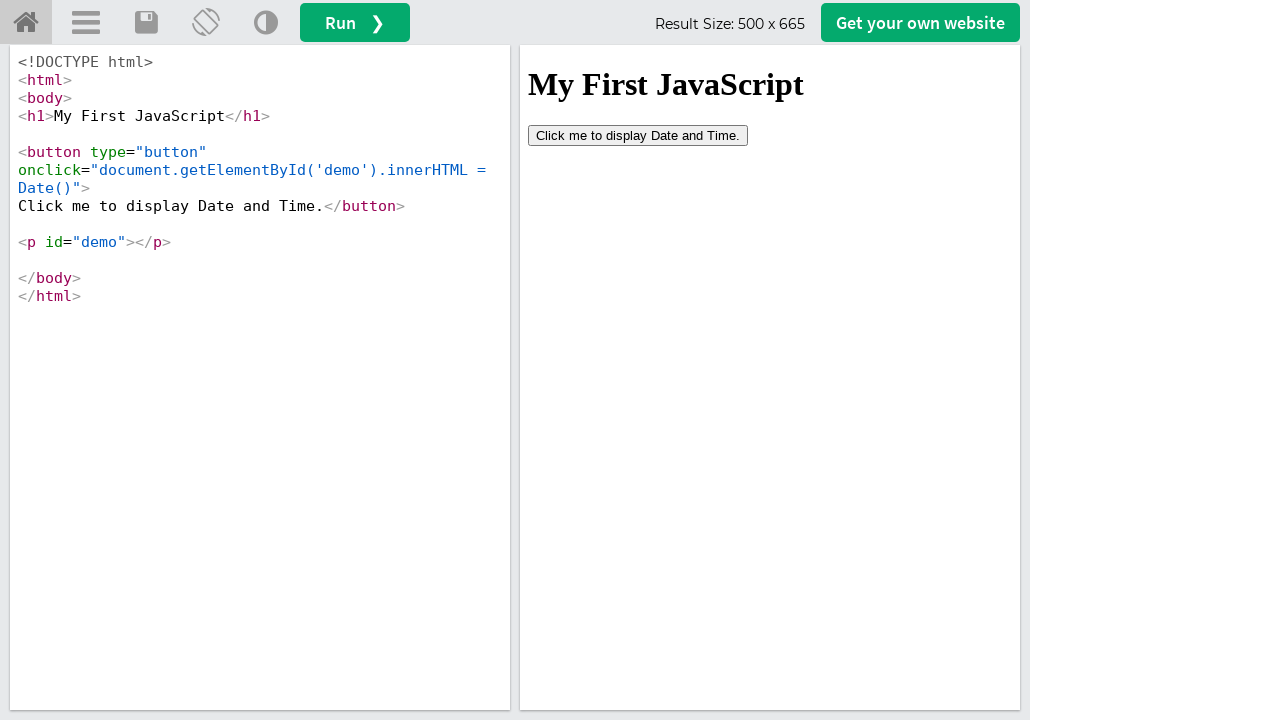

Clicked button inside iframe at (638, 135) on #iframeResult >> internal:control=enter-frame >> button[type='button']
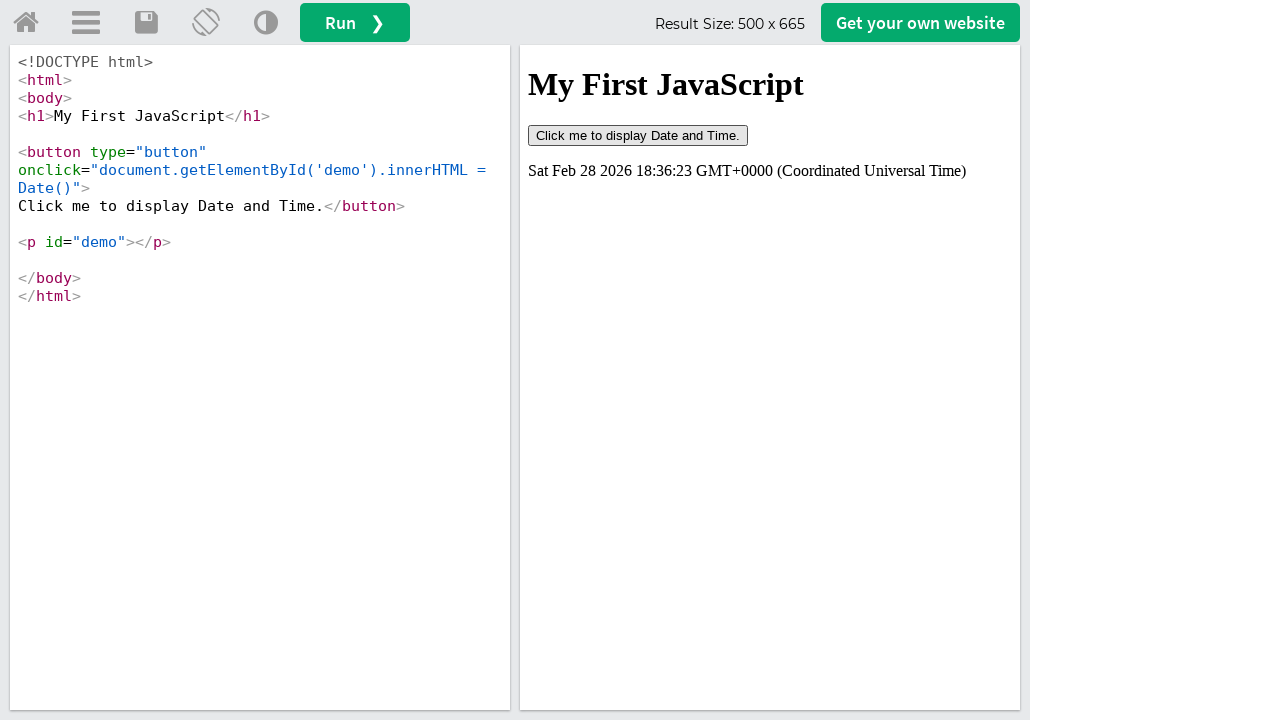

Clicked theme change link in main content at (266, 23) on (//a[@title='Change Theme'])[1]
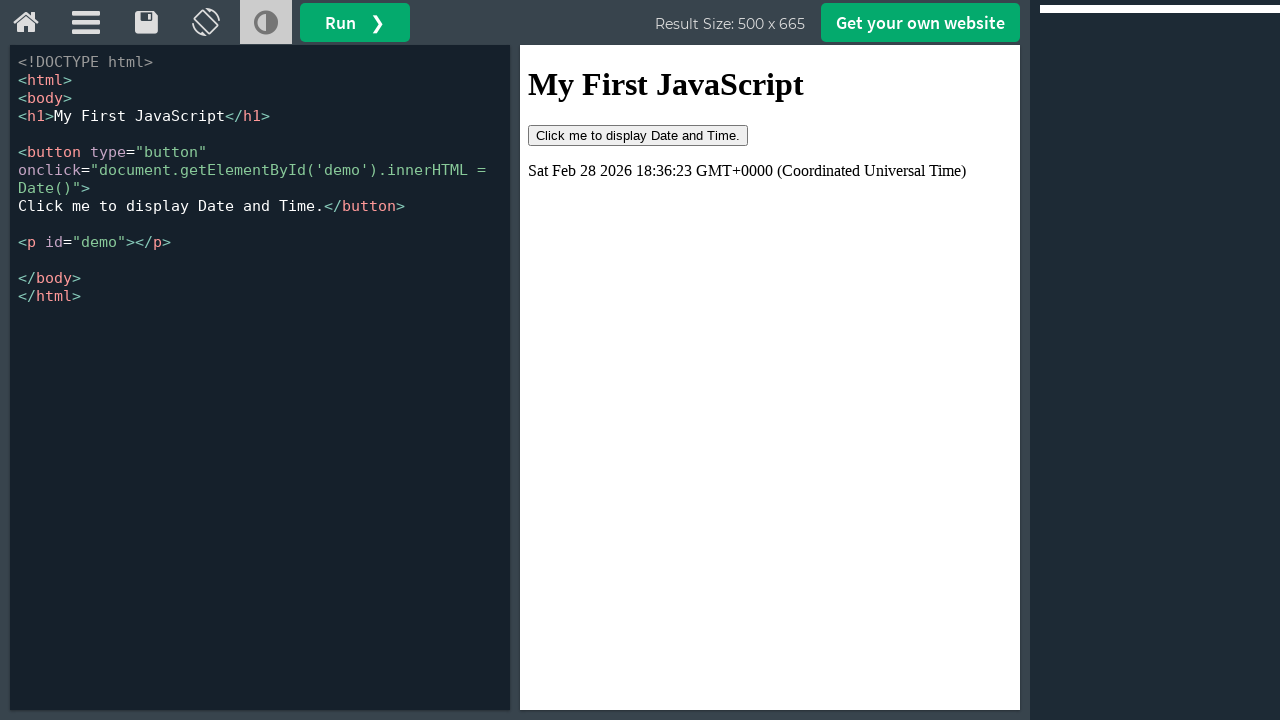

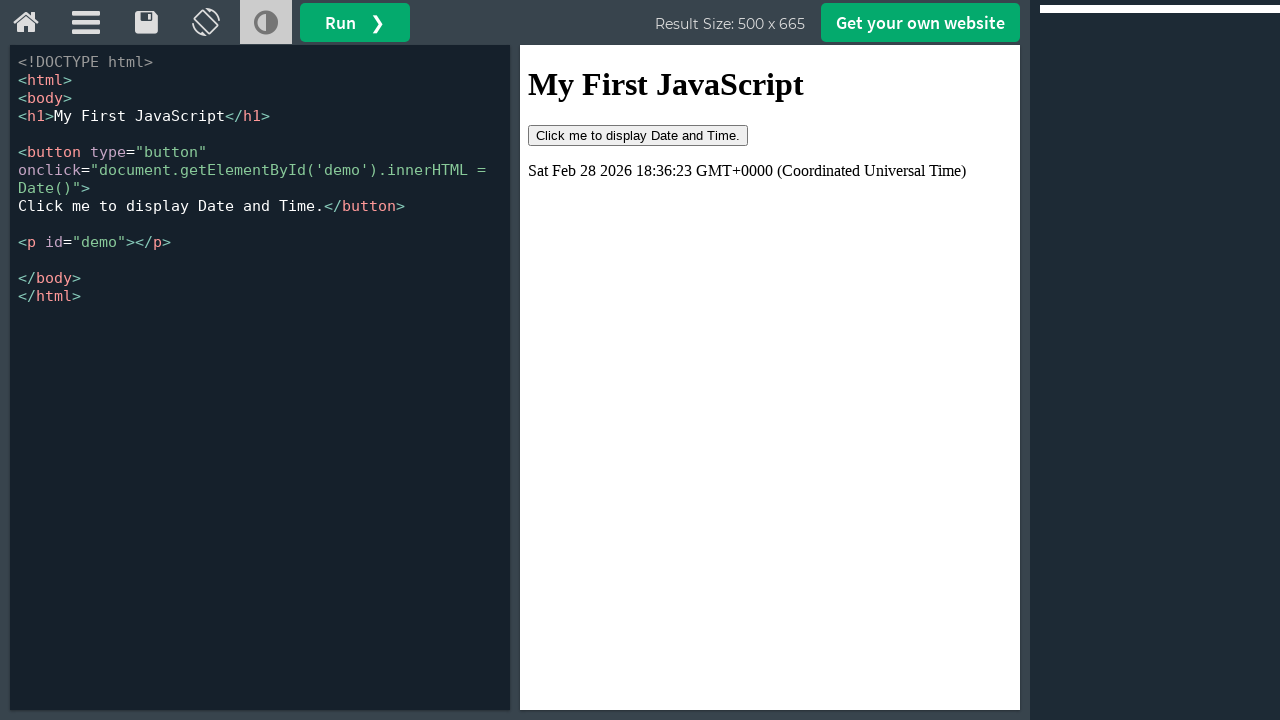